Tests the user registration form on ParaBank by filling out all required fields (personal information, address, contact details, and account credentials) and submitting the registration.

Starting URL: https://parabank.parasoft.com/parabank/register.htm

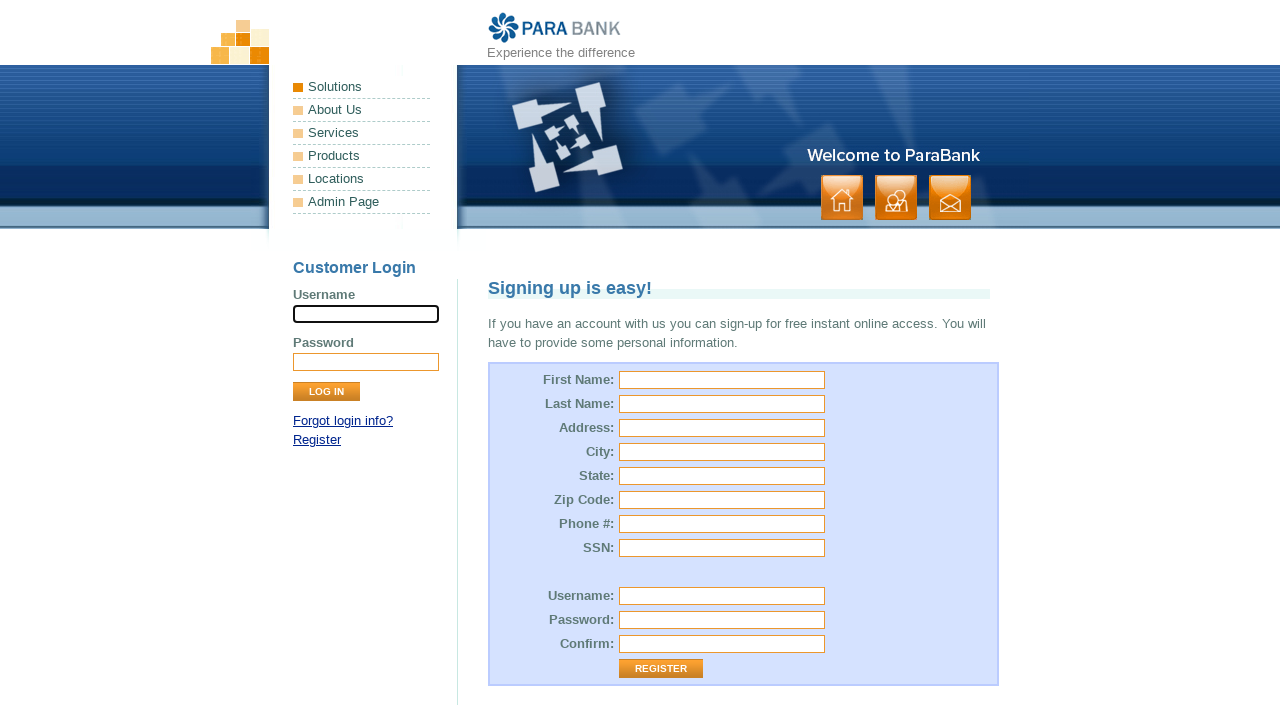

Filled first name field with 'Marcus' on #customer\.firstName
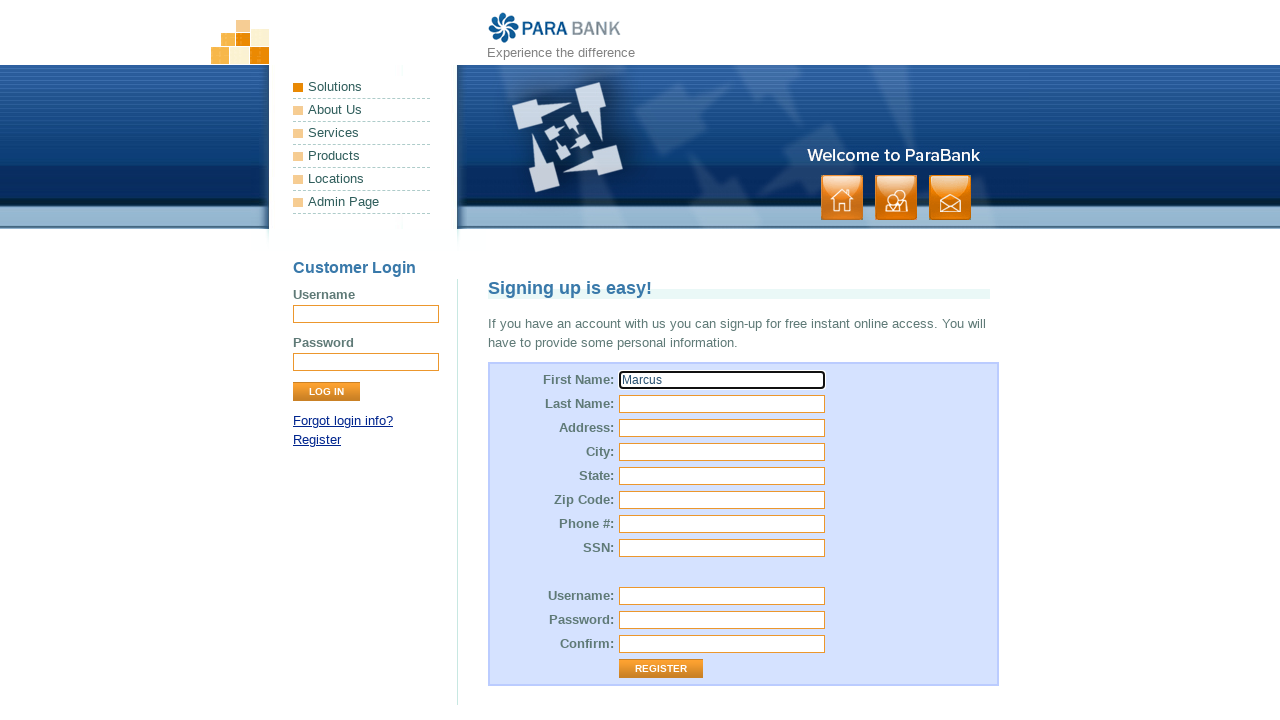

Filled last name field with 'Johnson' on #customer\.lastName
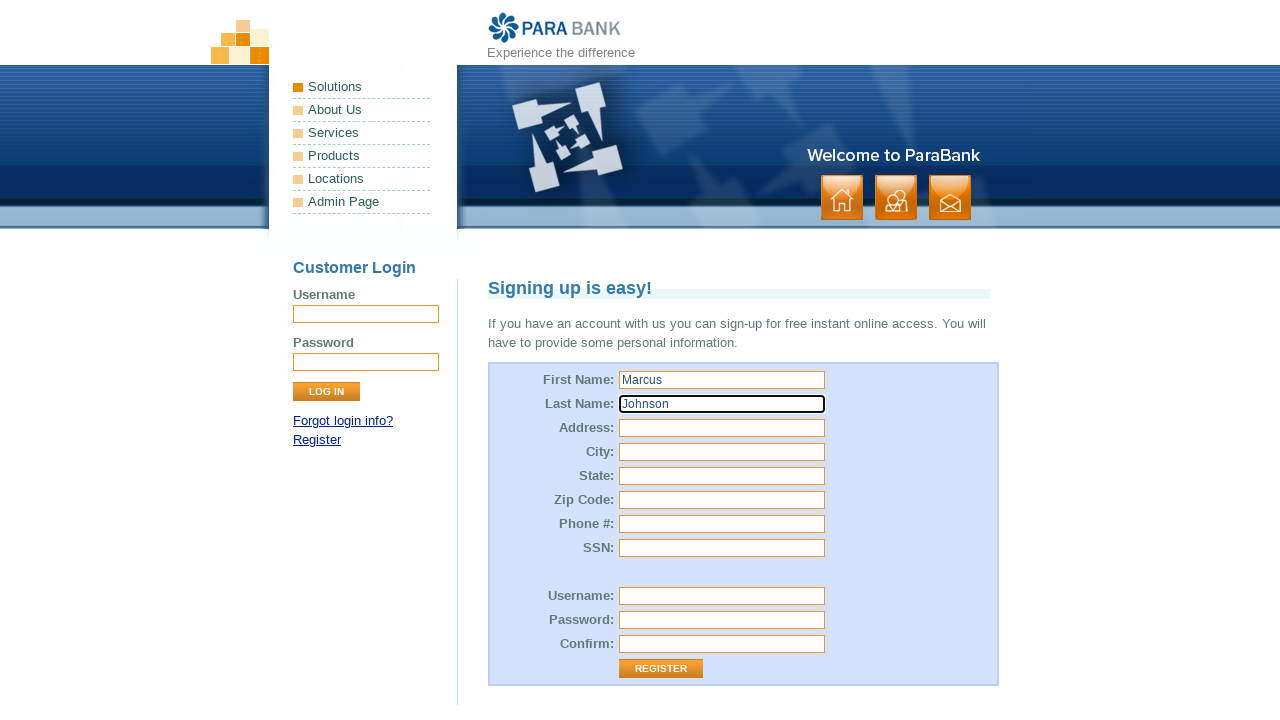

Filled street address field with '4521 Maple Avenue' on #customer\.address\.street
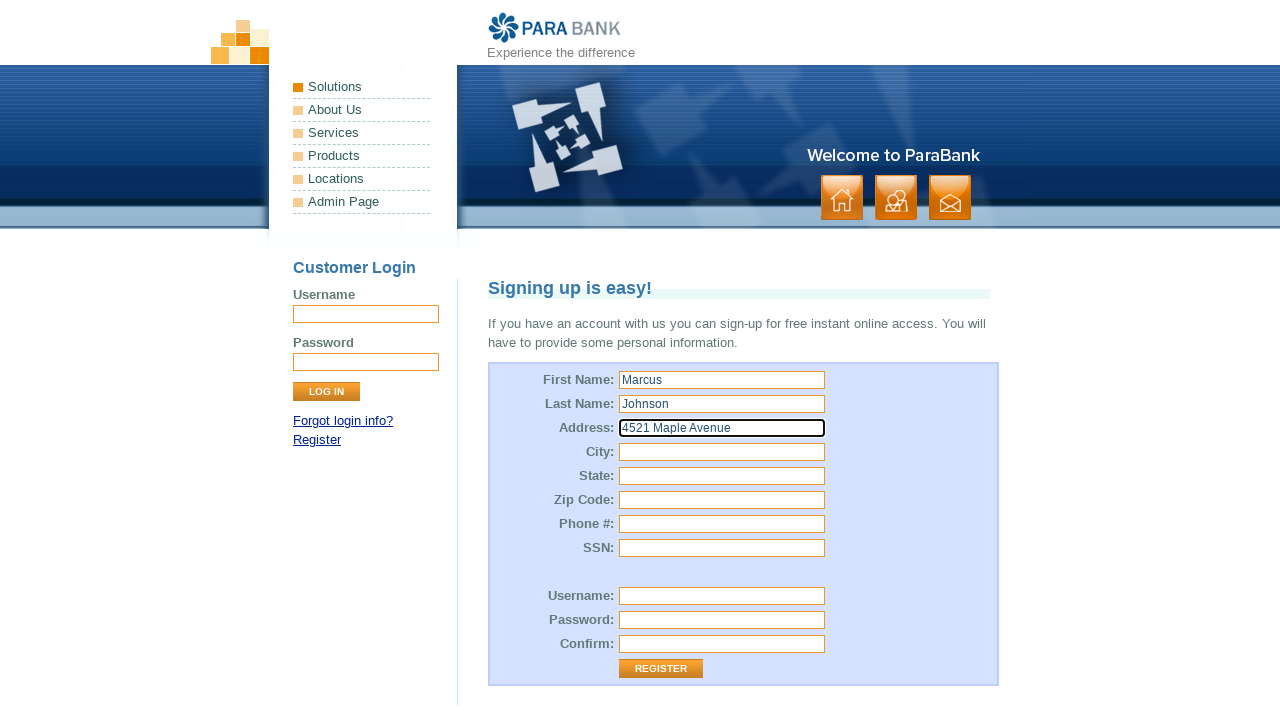

Filled city field with 'Seattle' on #customer\.address\.city
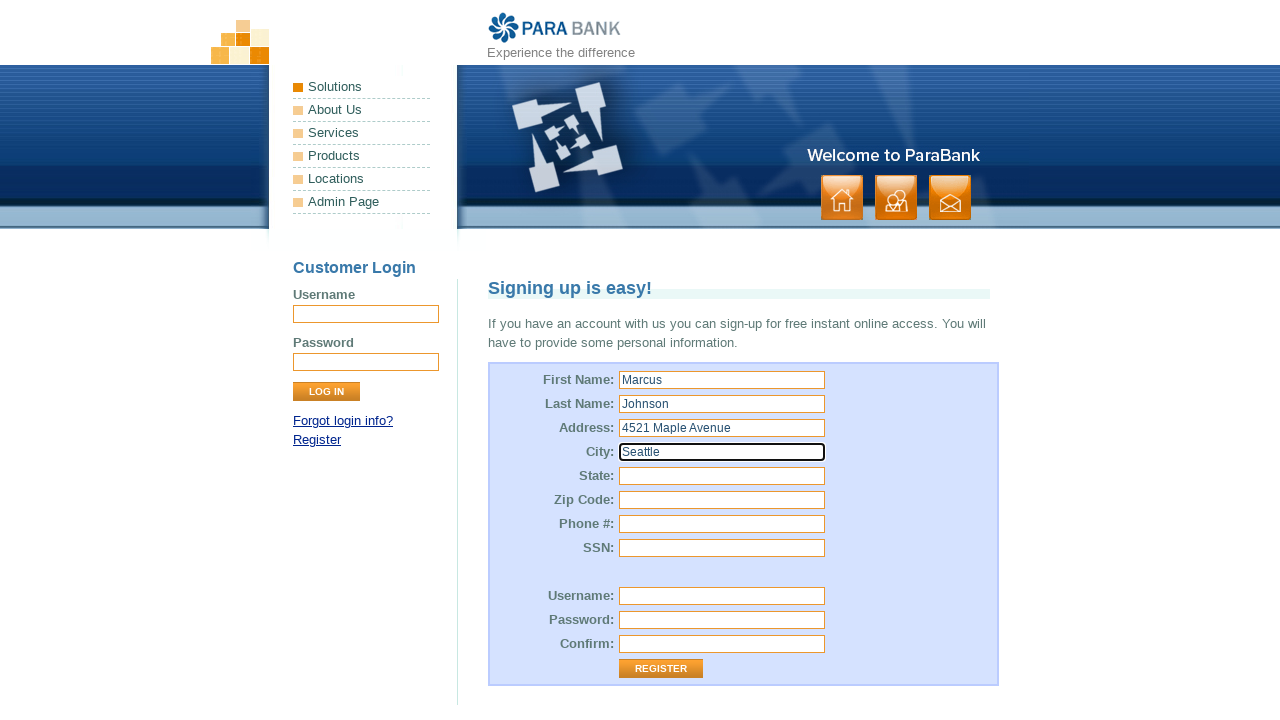

Filled state field with 'Washington' on #customer\.address\.state
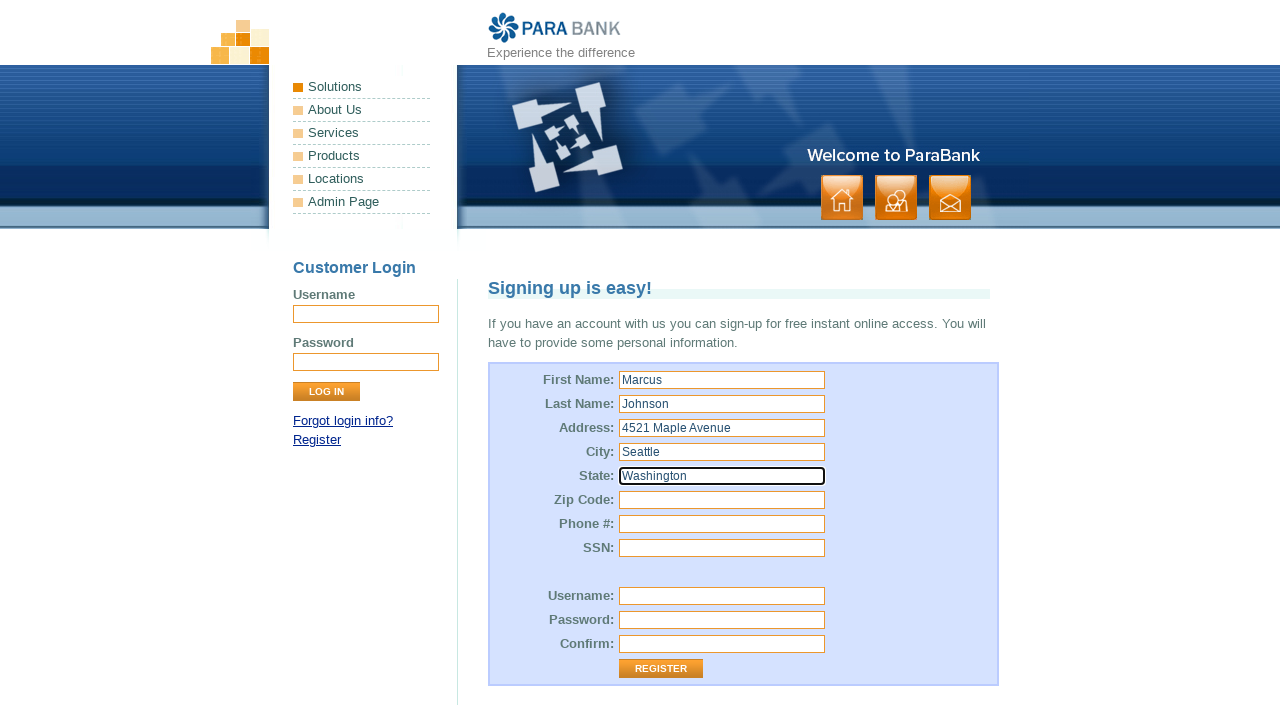

Filled zip code field with '98101' on #customer\.address\.zipCode
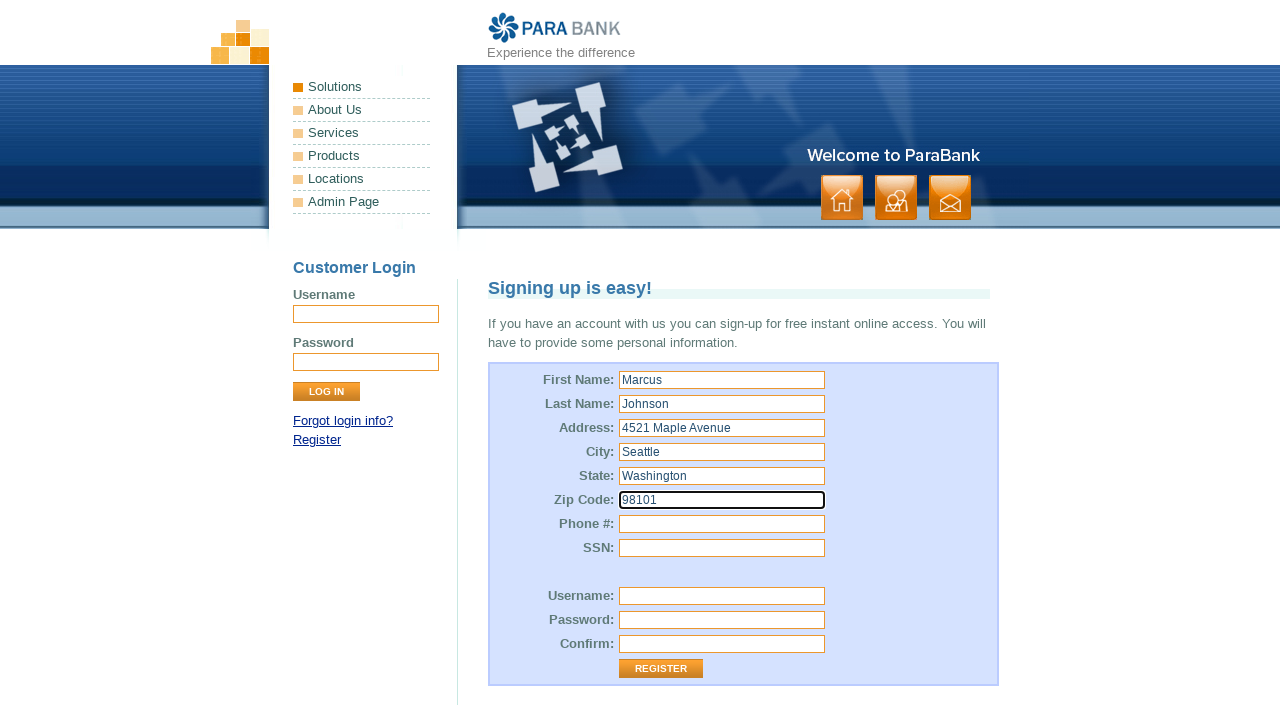

Filled phone number field with '206-555-0147' on #customer\.phoneNumber
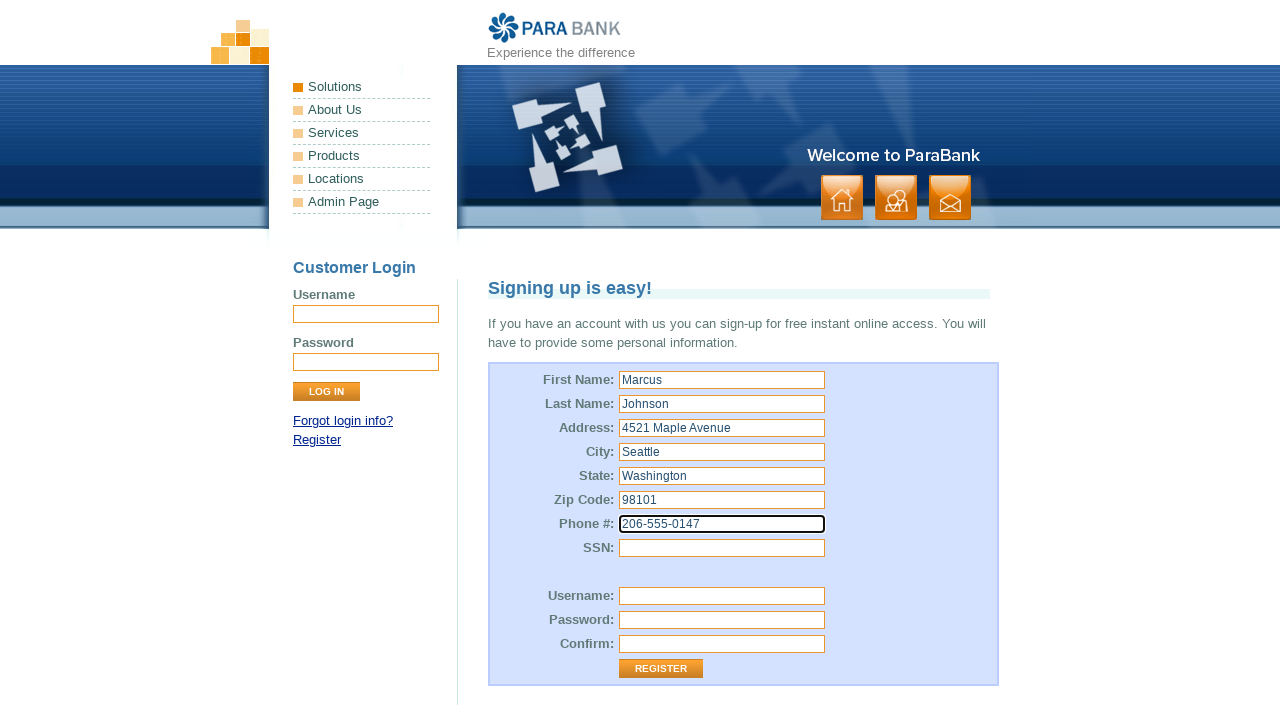

Filled SSN field with '123-45-6789' on #customer\.ssn
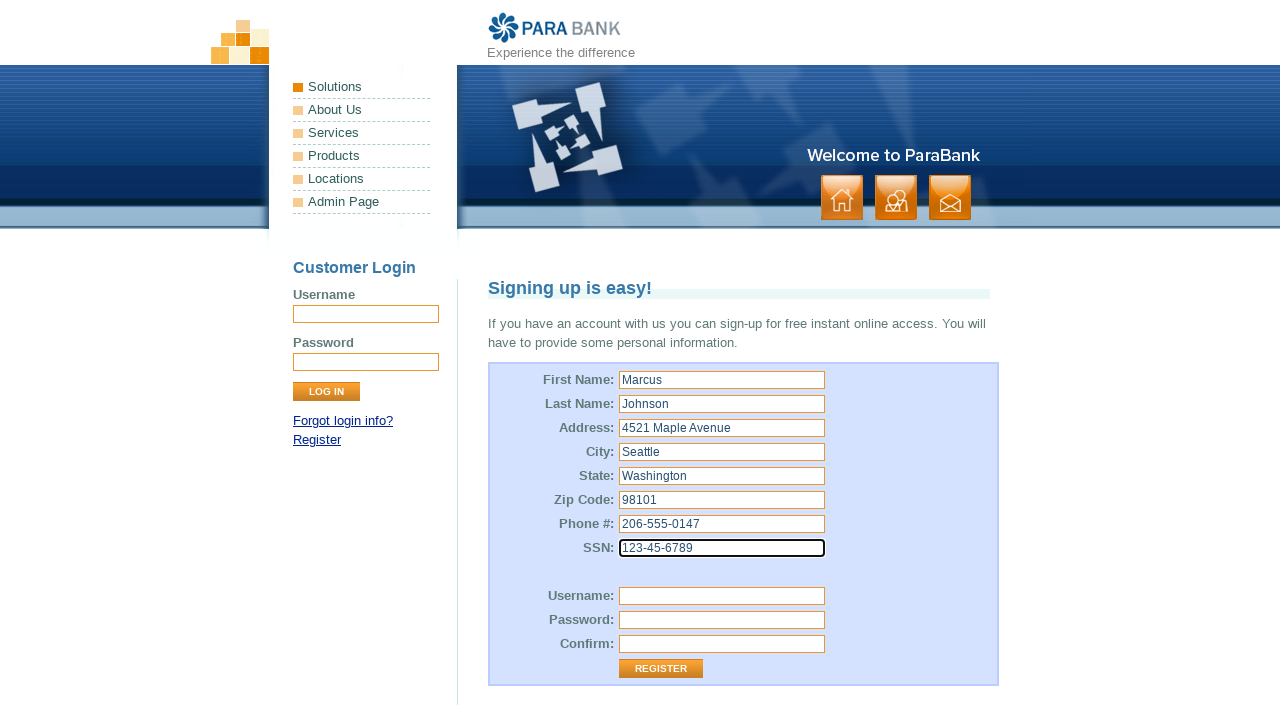

Filled username field with 'mjohnson2024' on #customer\.username
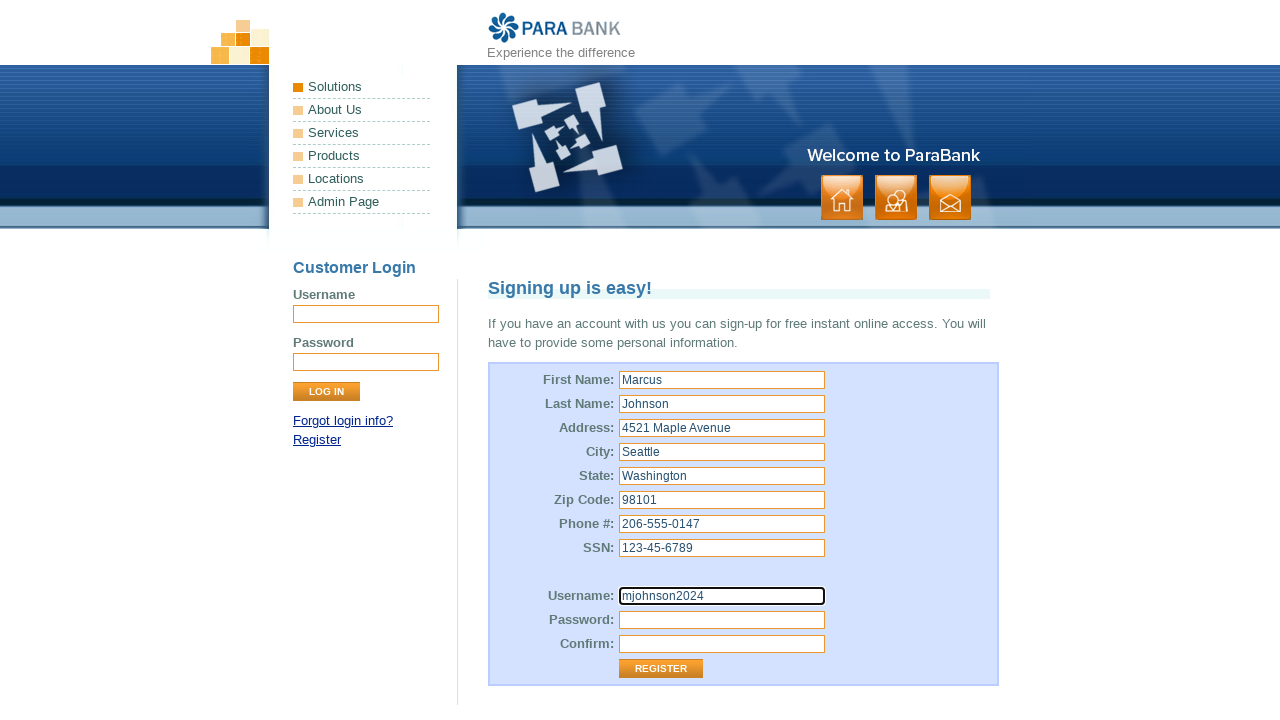

Filled password field with 'SecurePass456' on #customer\.password
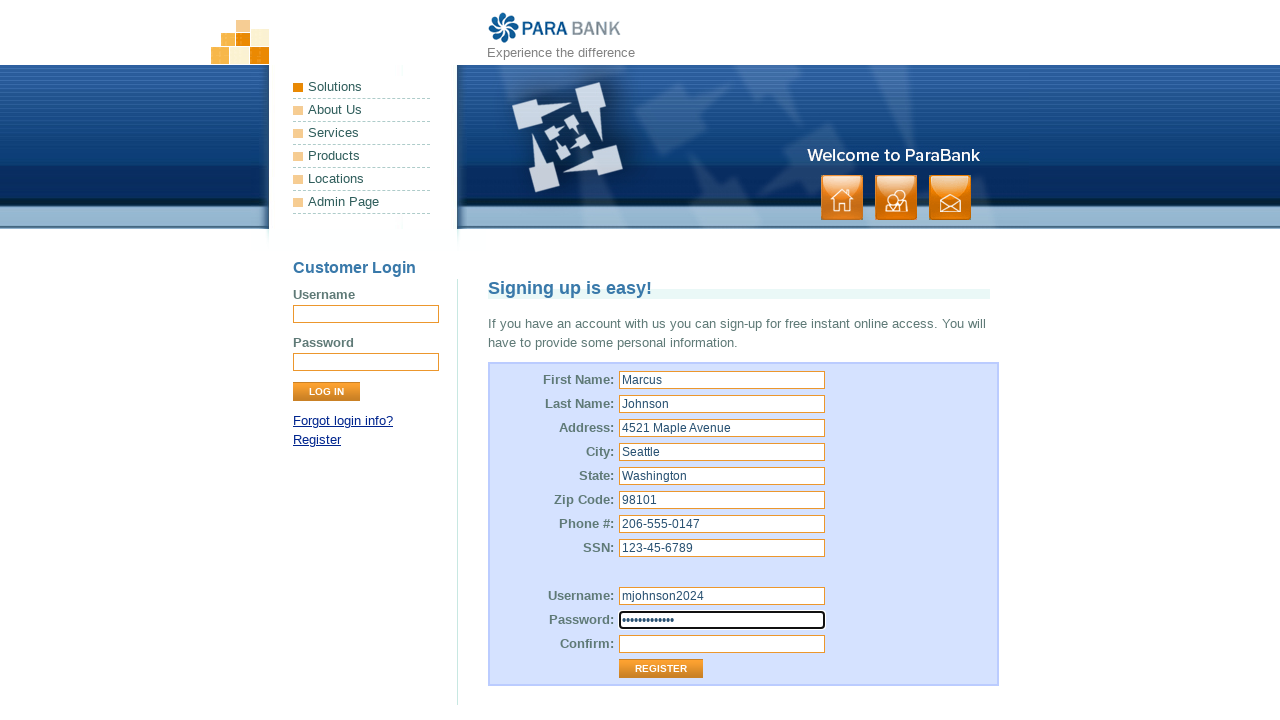

Filled repeated password field with 'SecurePass456' on #repeatedPassword
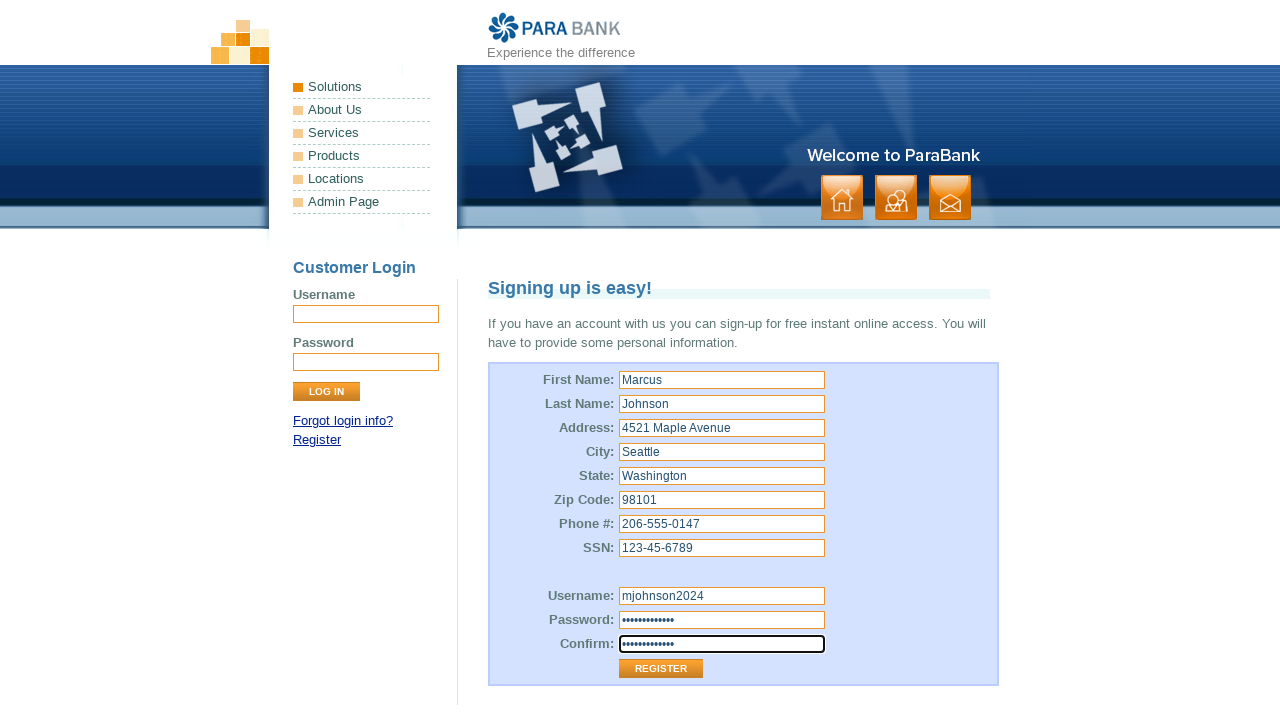

Clicked Register button to submit the registration form at (317, 440) on text=Register
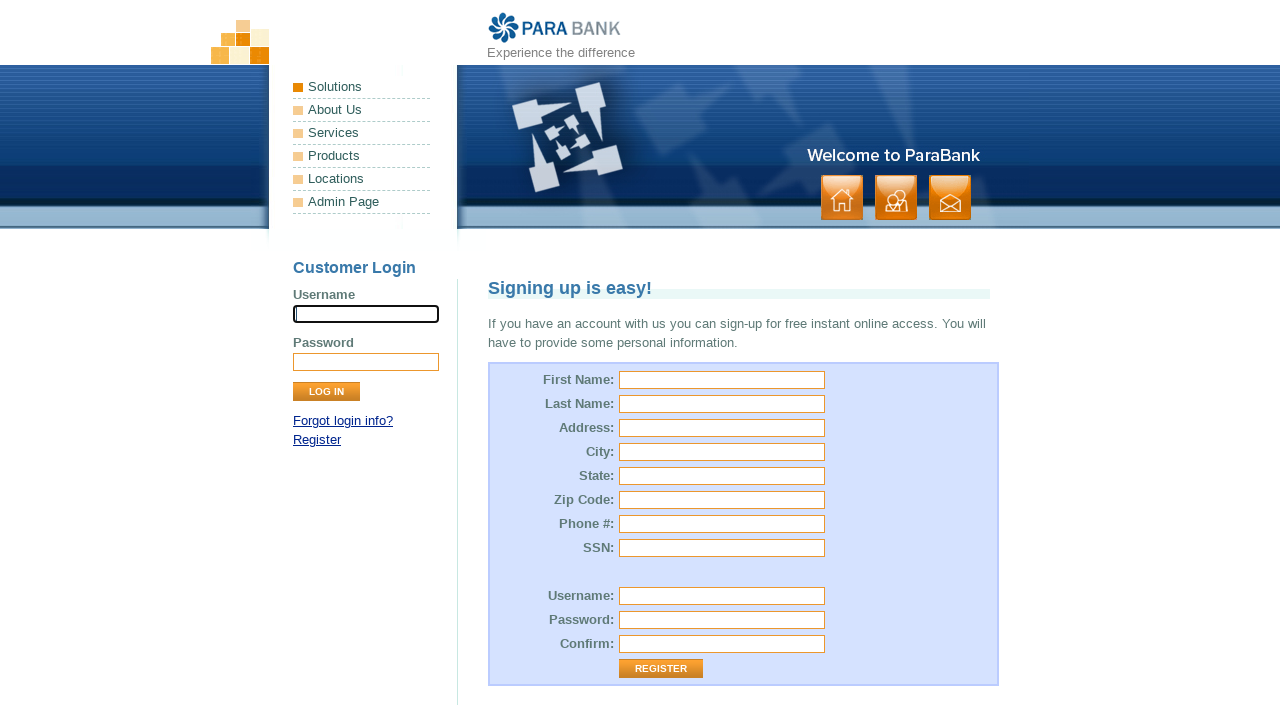

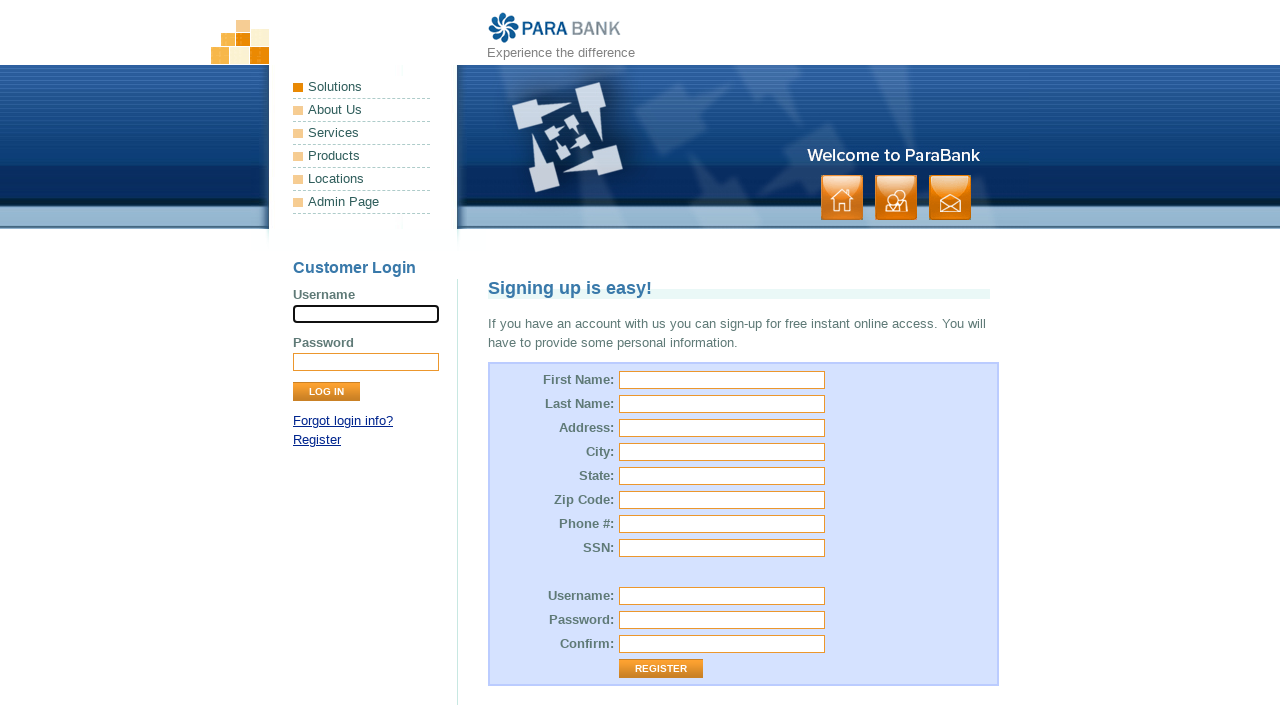